Tests various input element interactions including text input, readonly inputs, disabled inputs, checkboxes, radio buttons, number inputs, range sliders, color inputs, and date inputs.

Starting URL: http://benbai123.github.io/TestPages/Automation/Selenium/CommandsTesting.html

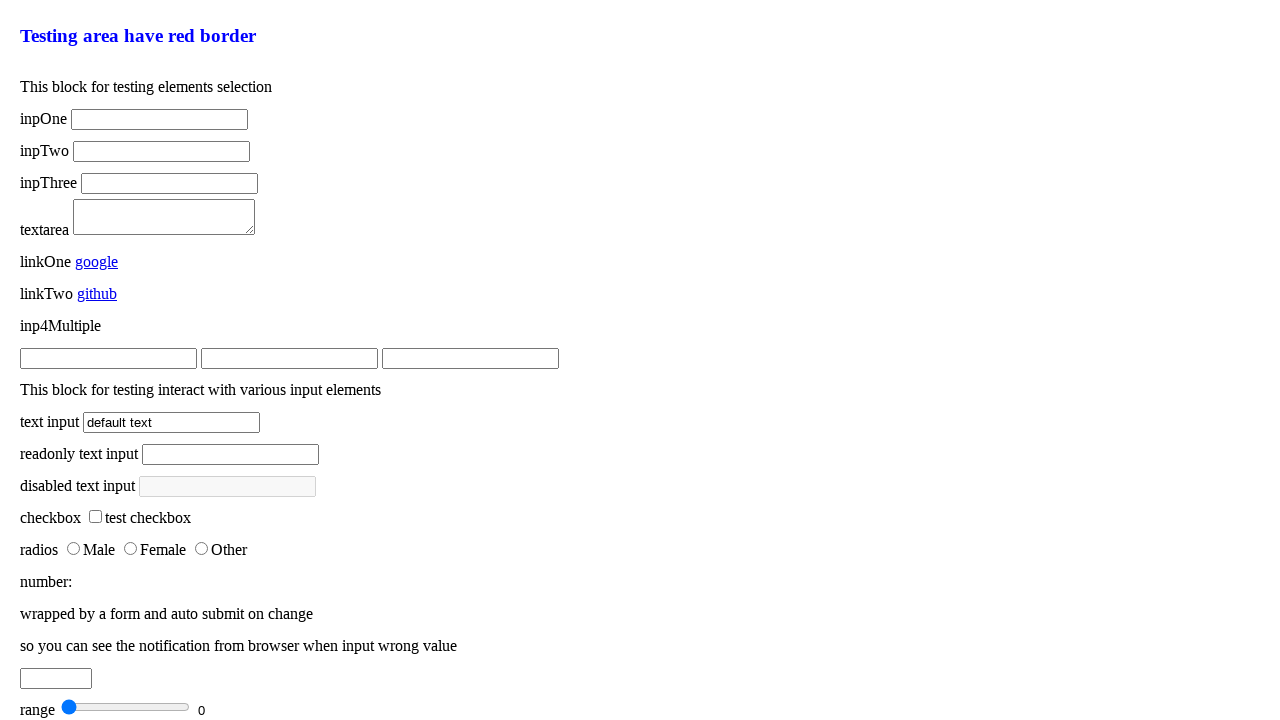

Cleared text input field on .input-elements .text-input
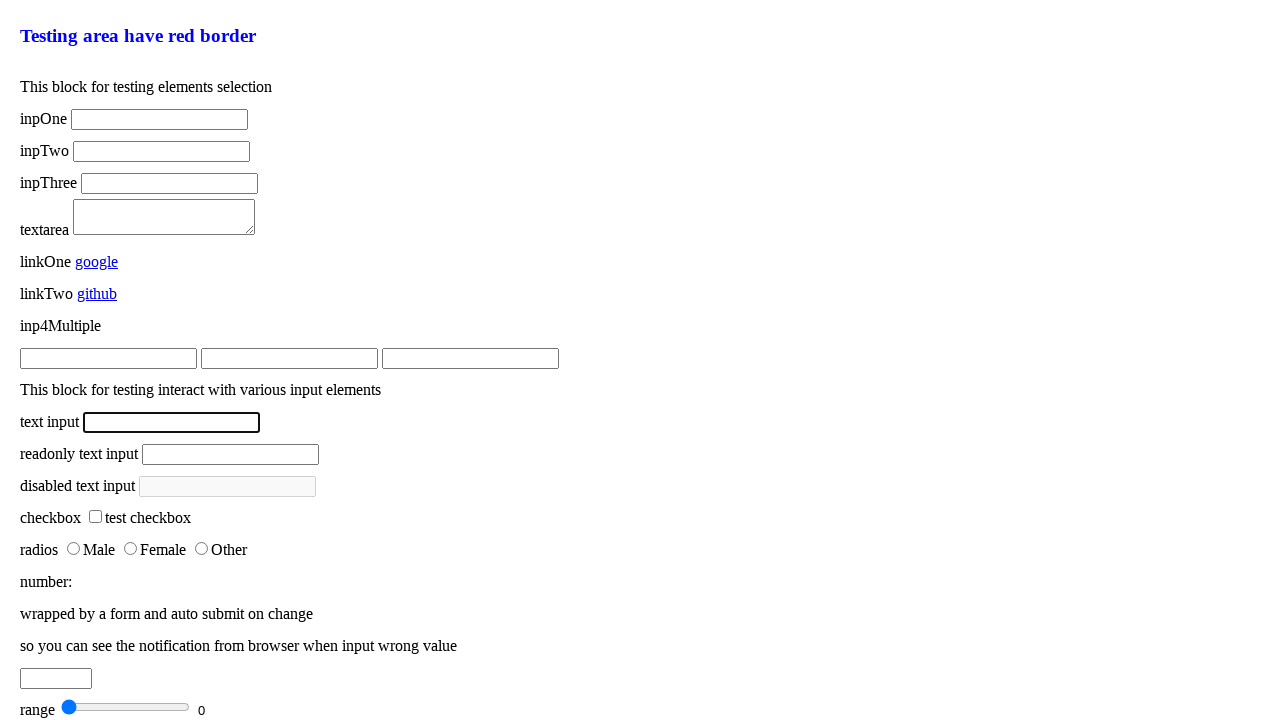

Filled text input field with 'some text' on .input-elements .text-input
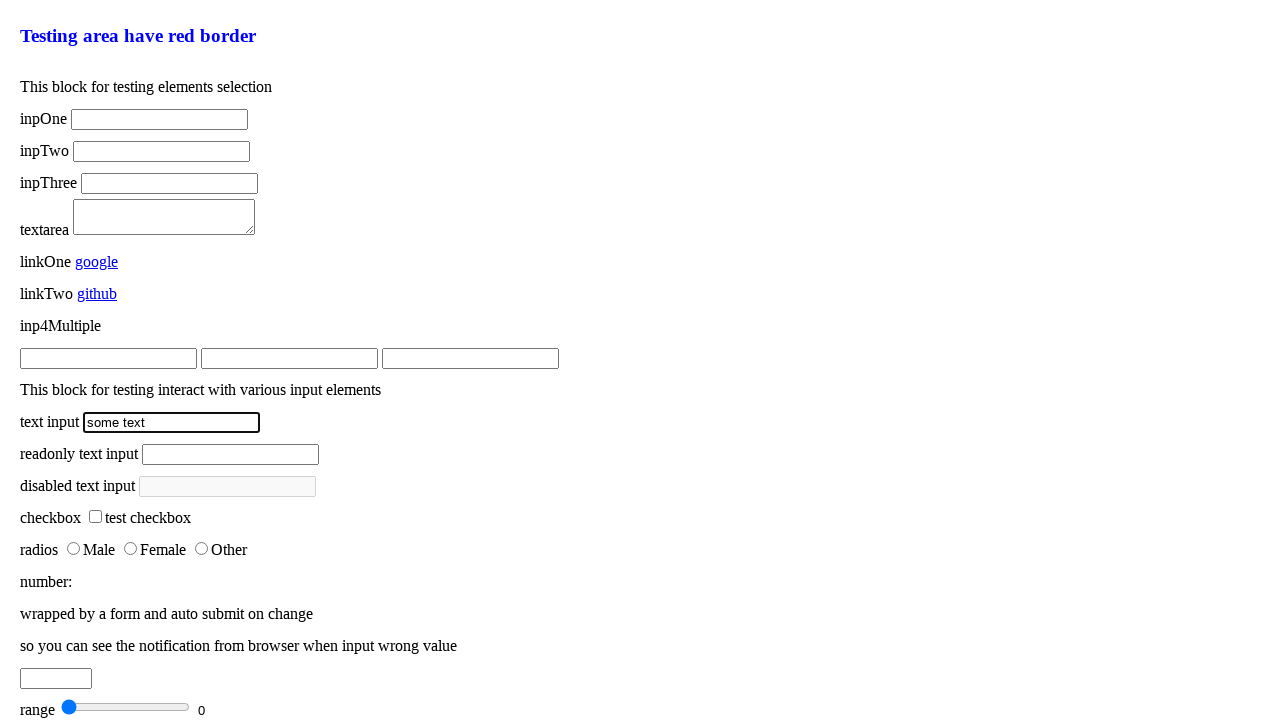

Clicked readonly text input field at (230, 454) on .input-elements .readonly-text-input
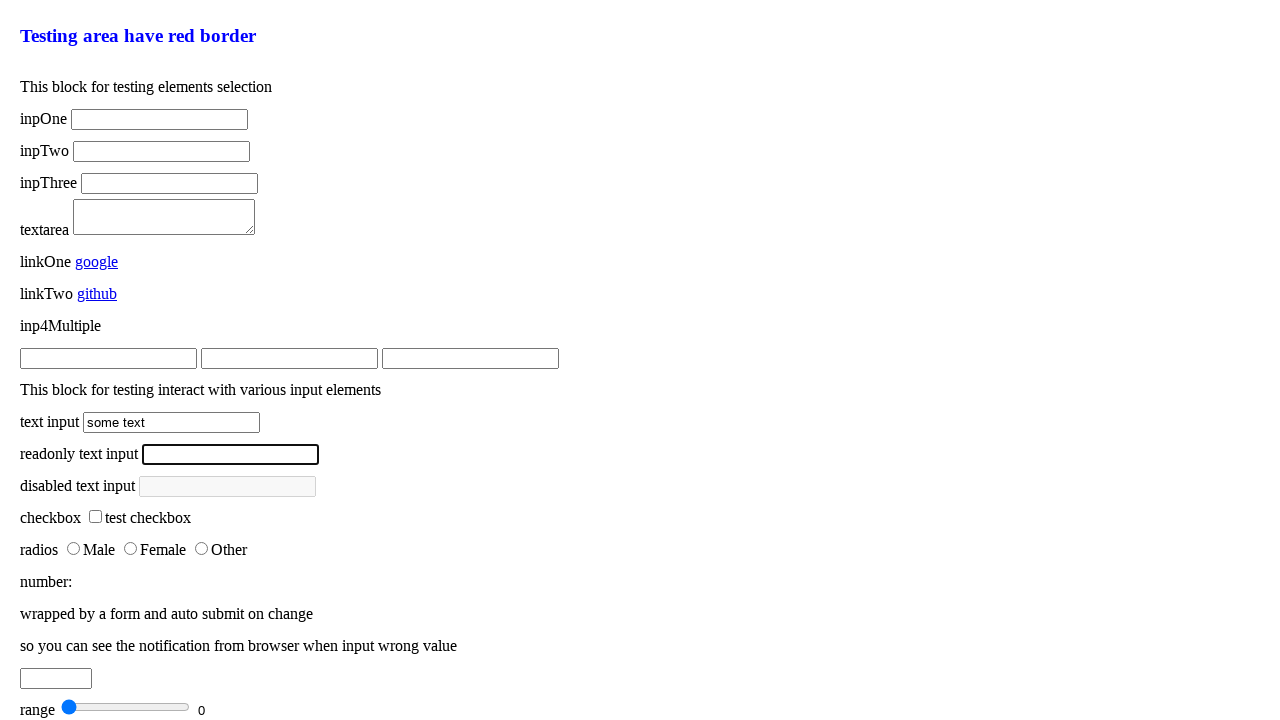

Clicked checkbox to check it at (96, 516) on .input-elements .test-checkbox
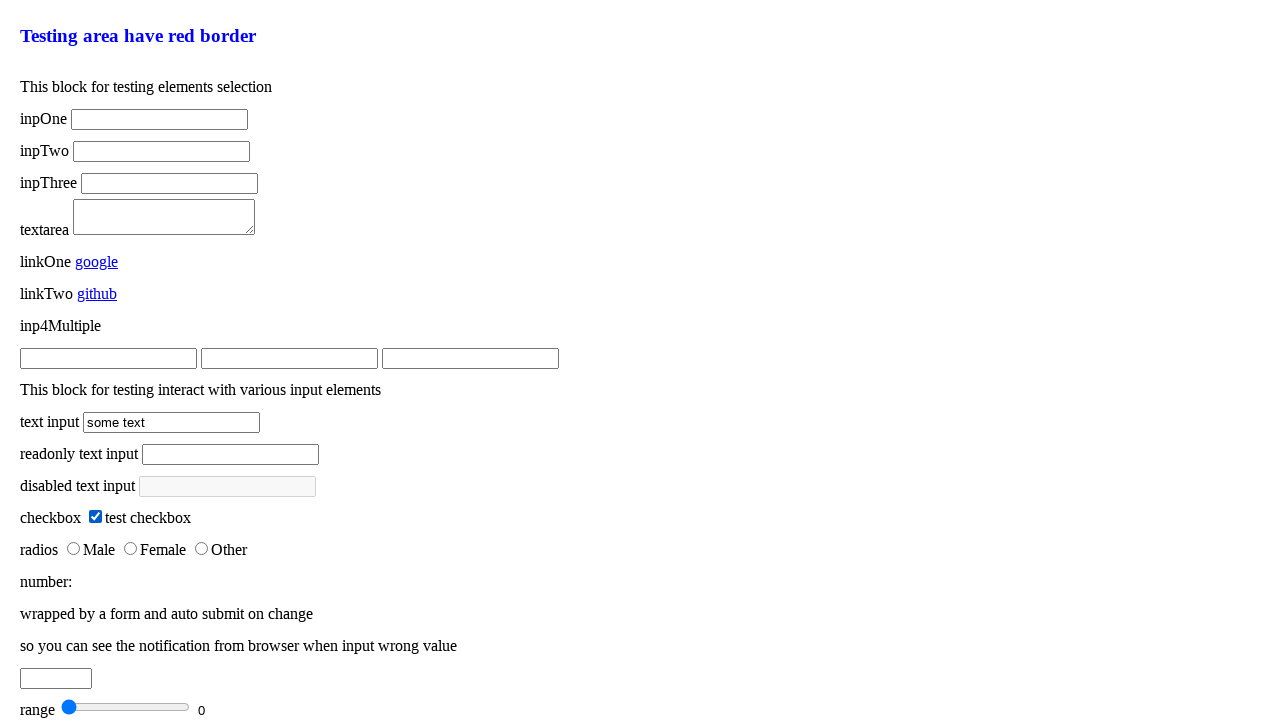

Clicked checkbox to uncheck it at (96, 516) on .input-elements .test-checkbox
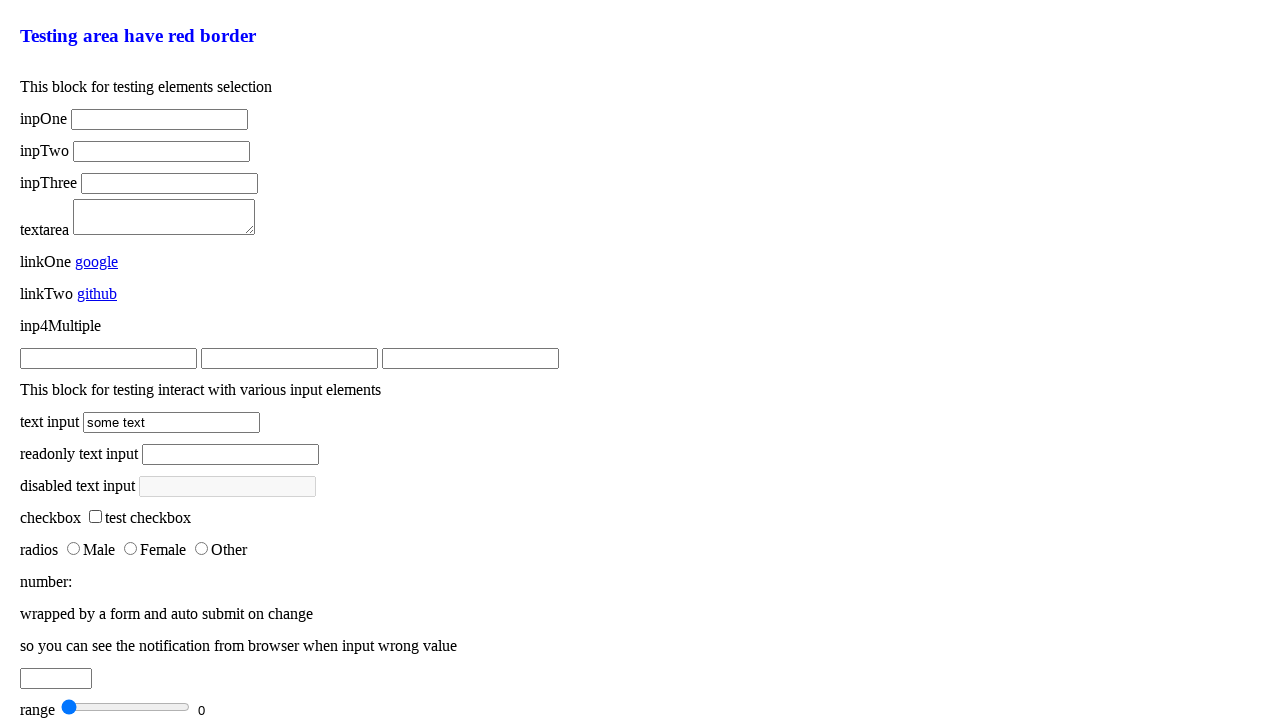

Selected female radio button at (130, 548) on [type='radio'][name='gender'][value='female']
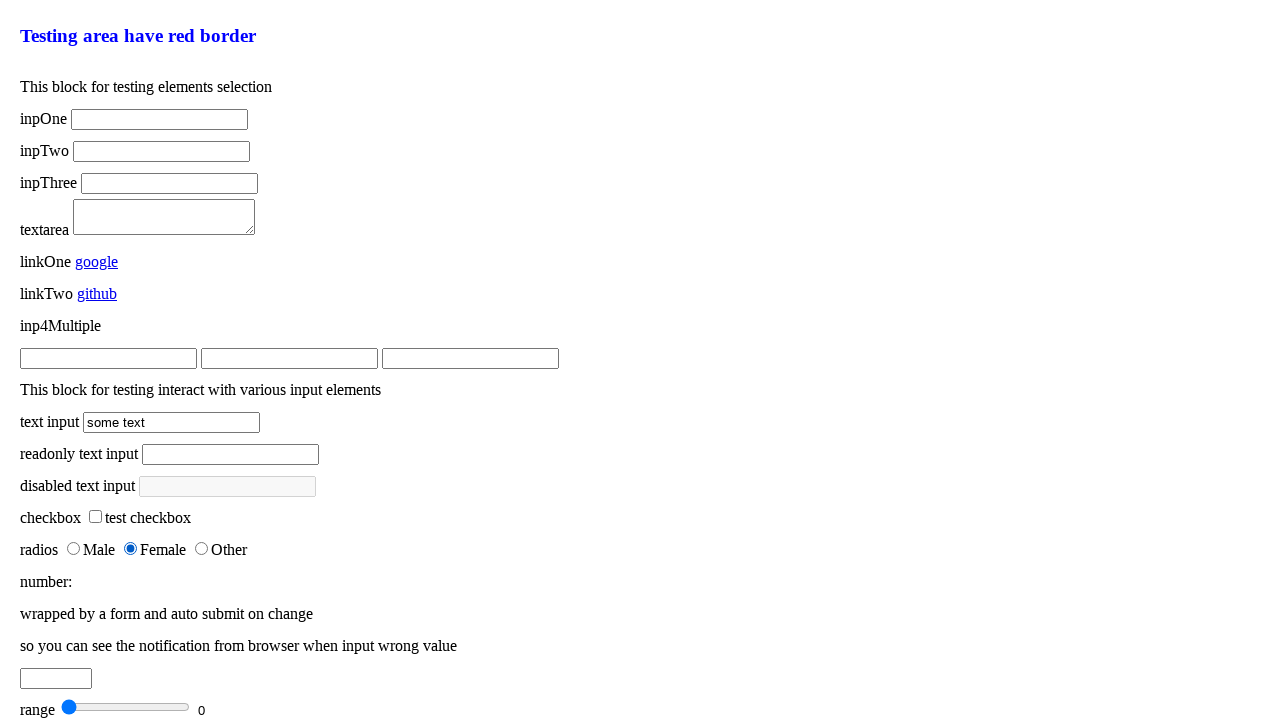

Selected male radio button at (74, 548) on [type='radio'][name='gender'][value='male']
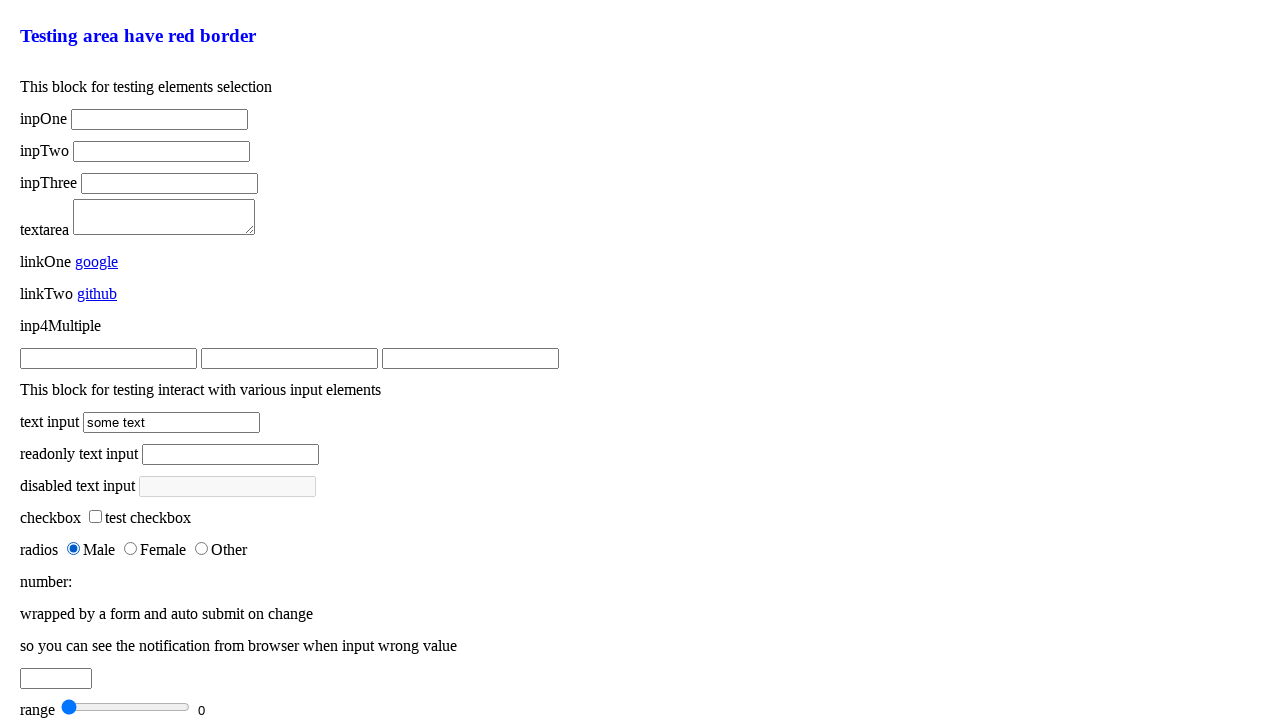

Filled number input with '0.3' on .input-elements .test-number-input
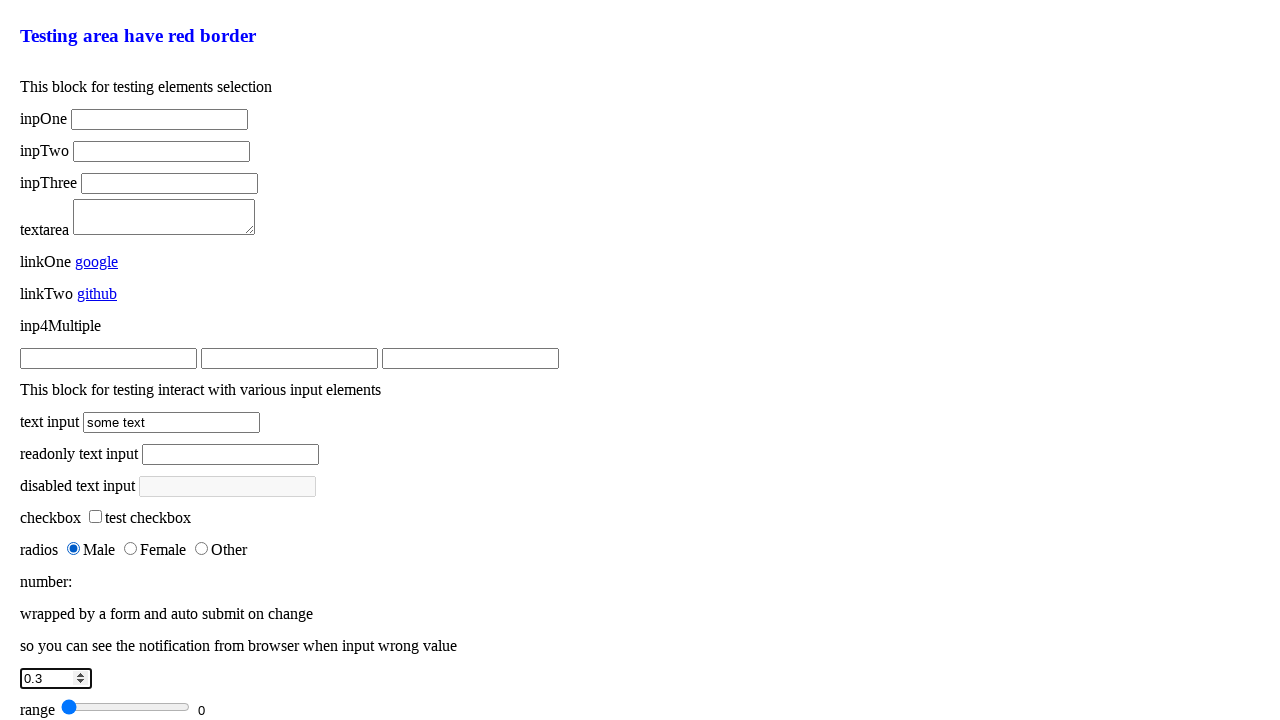

Blurred number input field
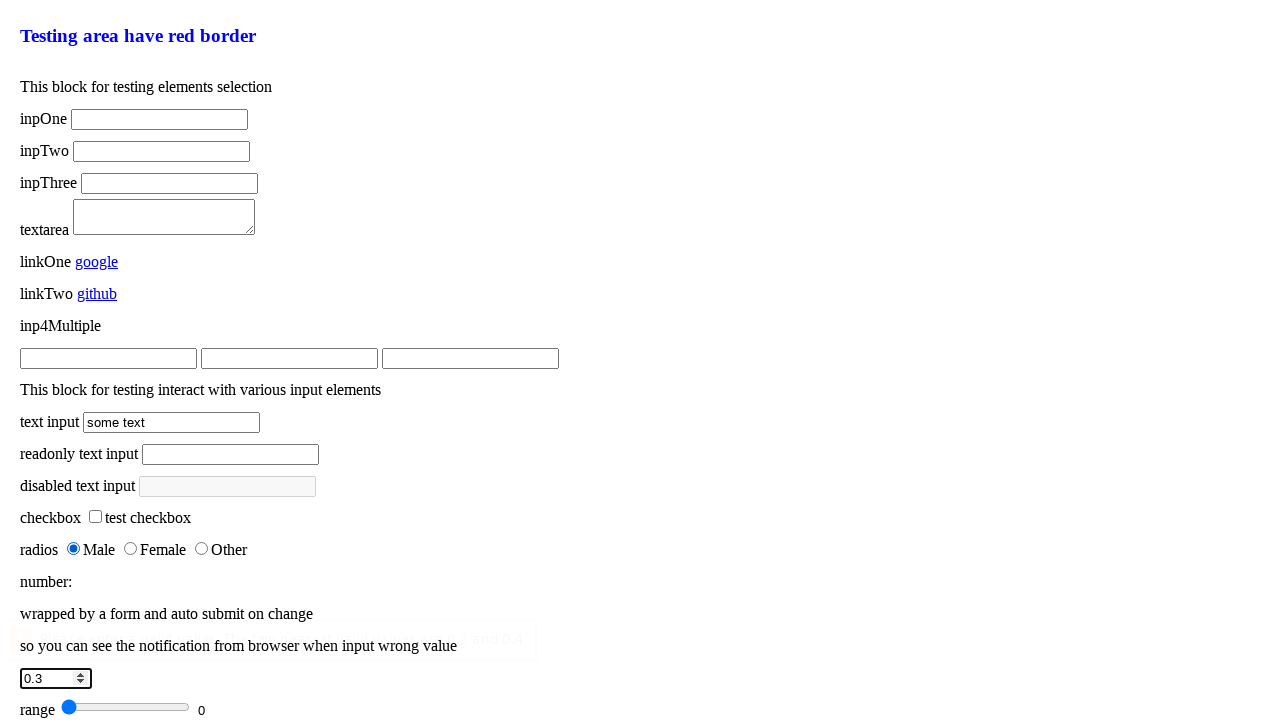

Pressed ArrowUp on number input on .input-elements .test-number-input
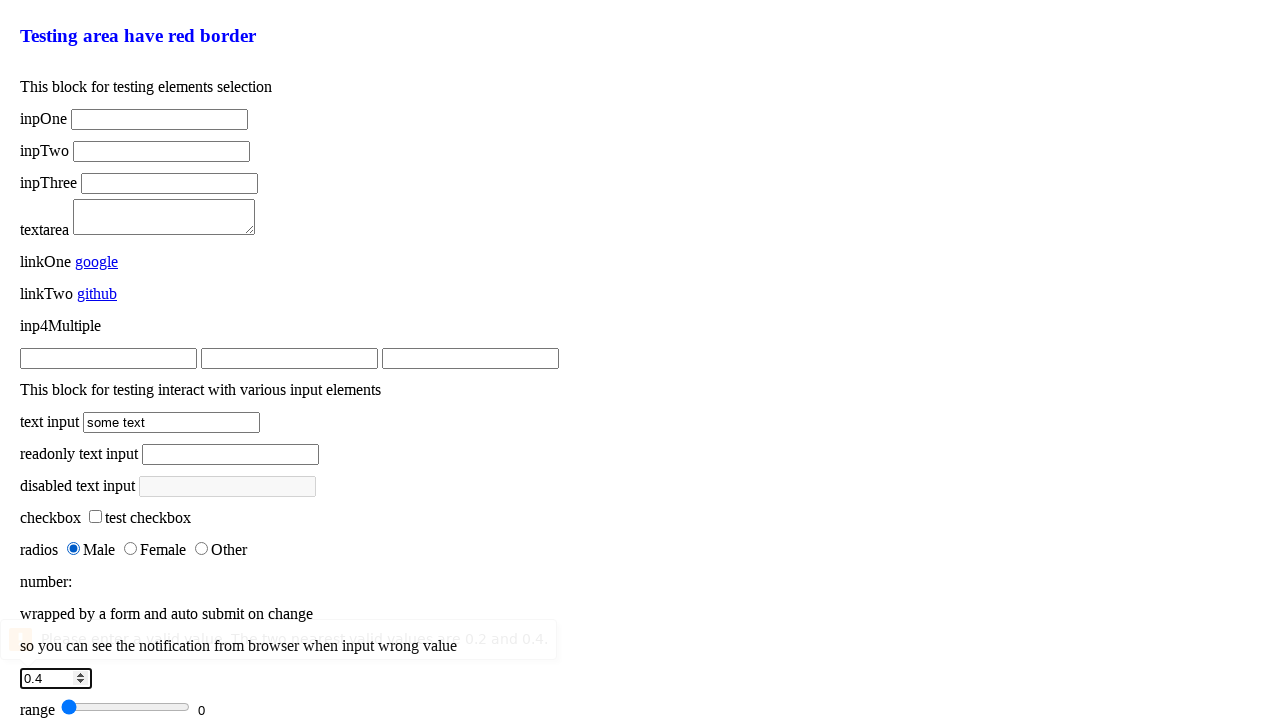

Pressed ArrowUp on number input on .input-elements .test-number-input
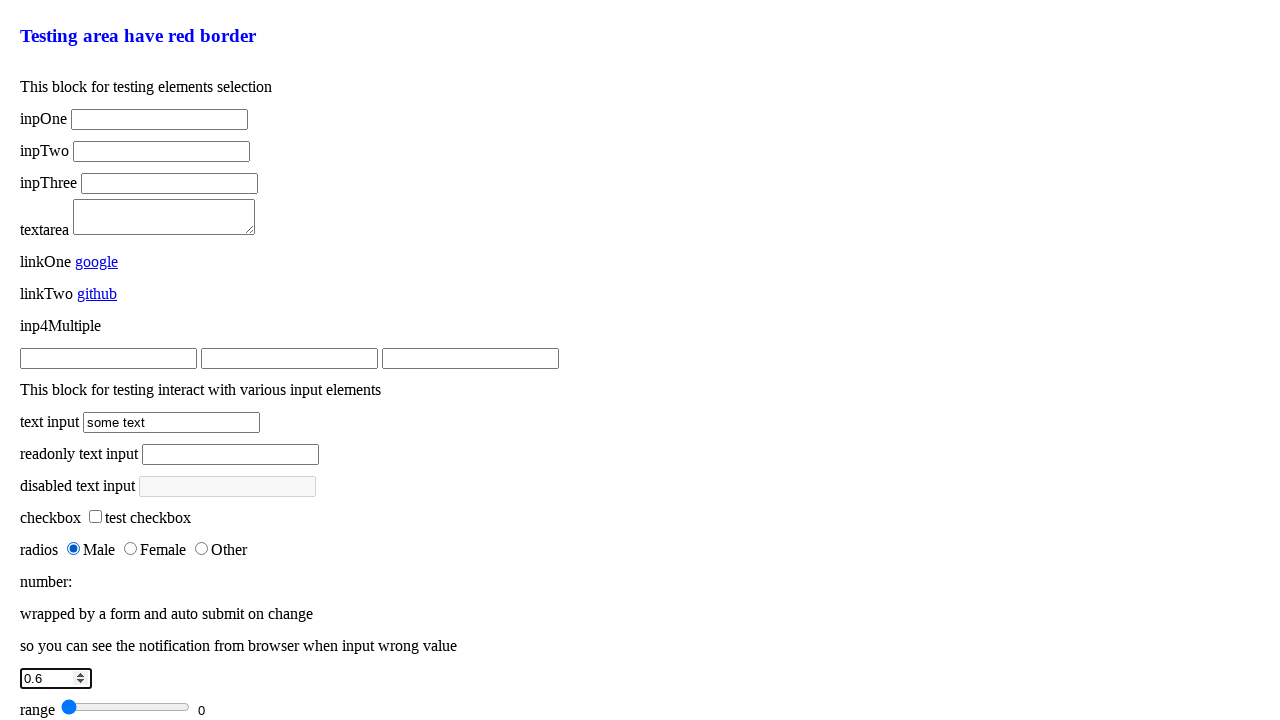

Pressed ArrowUp on number input on .input-elements .test-number-input
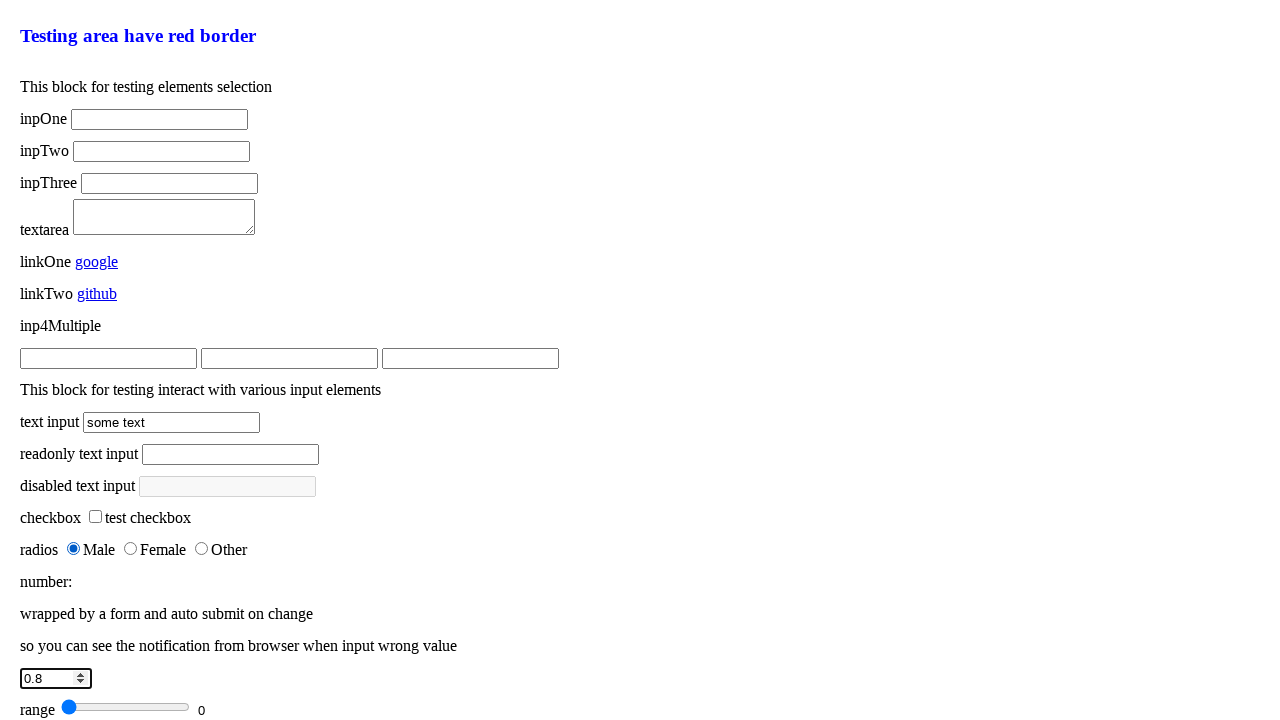

Filled number input with '200' on .input-elements .test-number-input
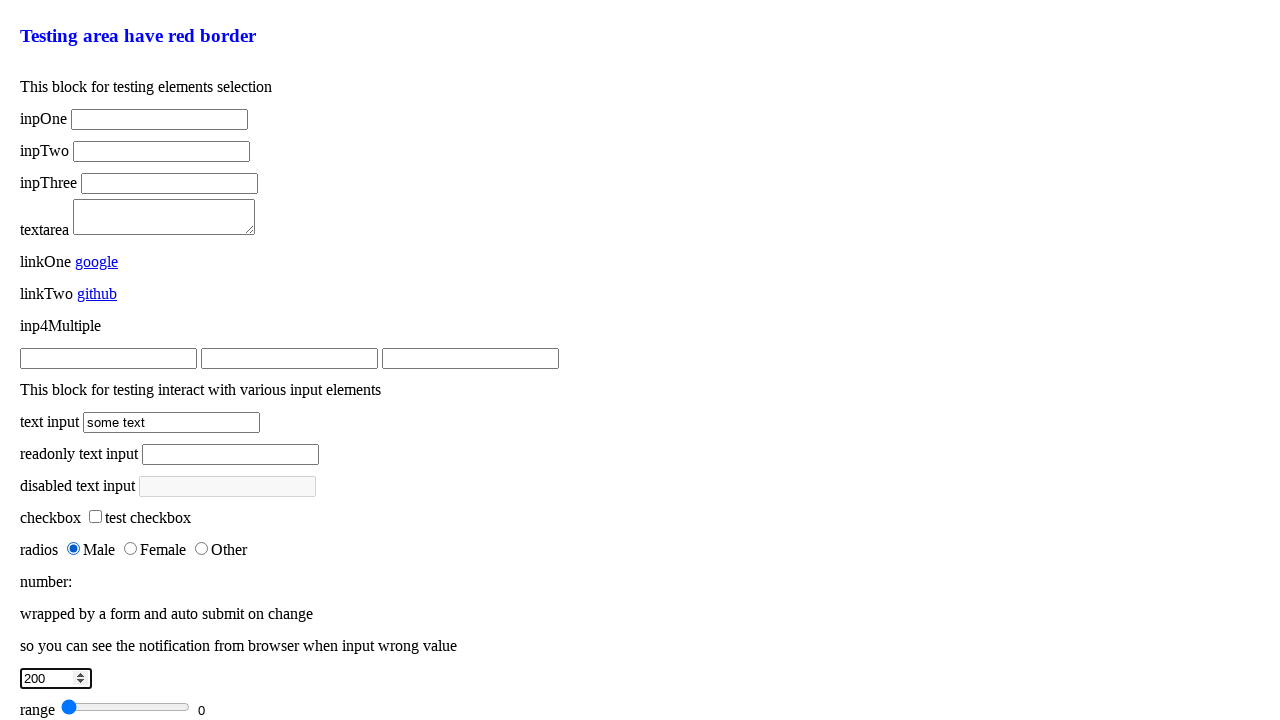

Blurred number input field
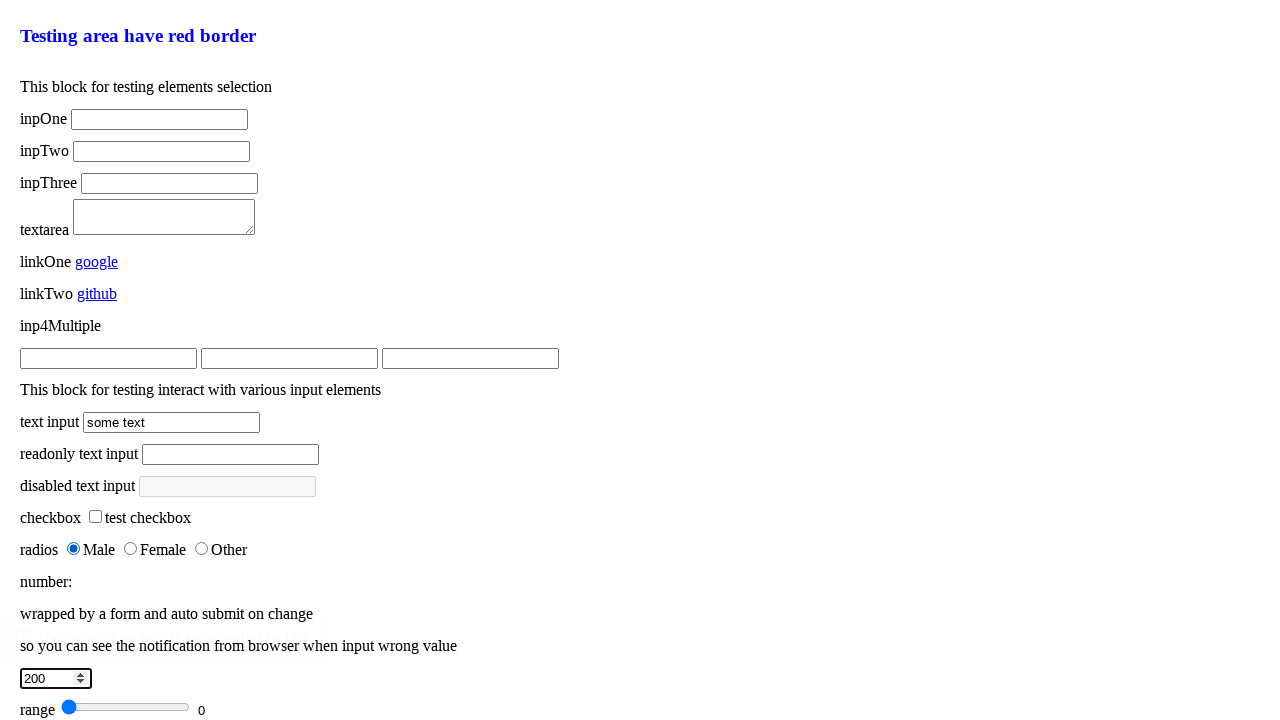

Pressed ArrowDown on number input on .input-elements .test-number-input
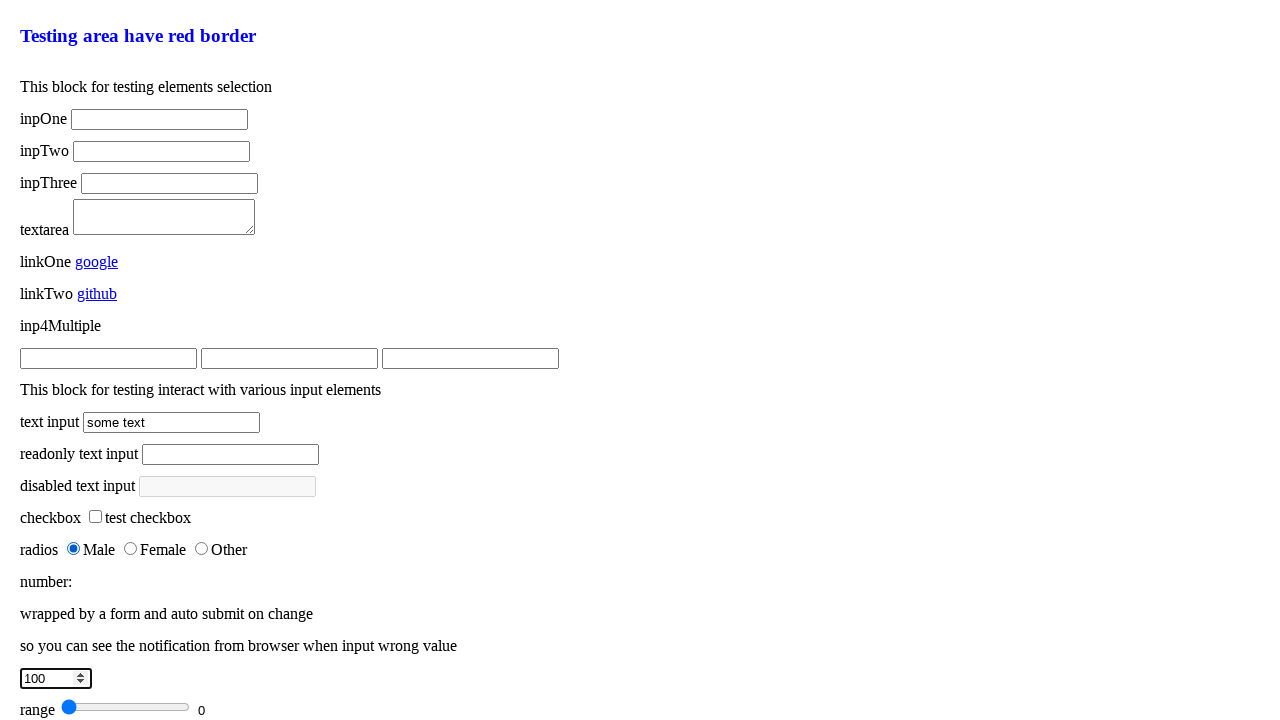

Pressed ArrowDown on number input on .input-elements .test-number-input
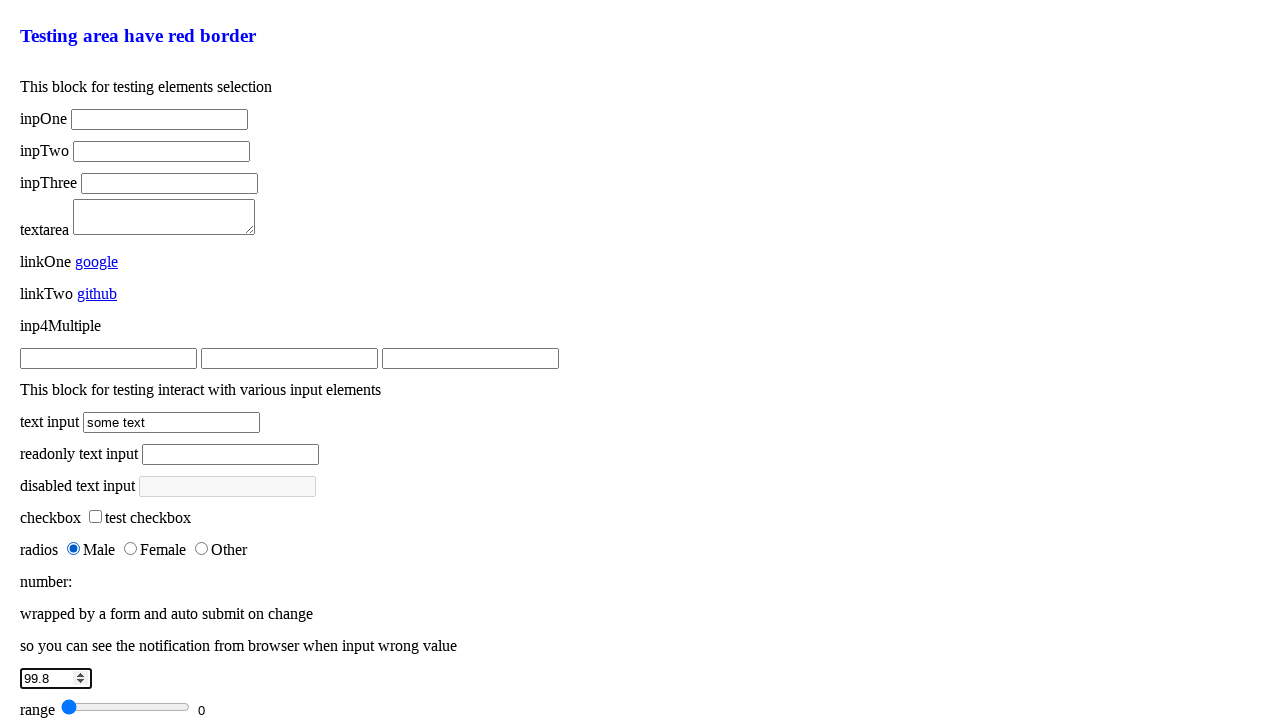

Pressed ArrowDown on number input on .input-elements .test-number-input
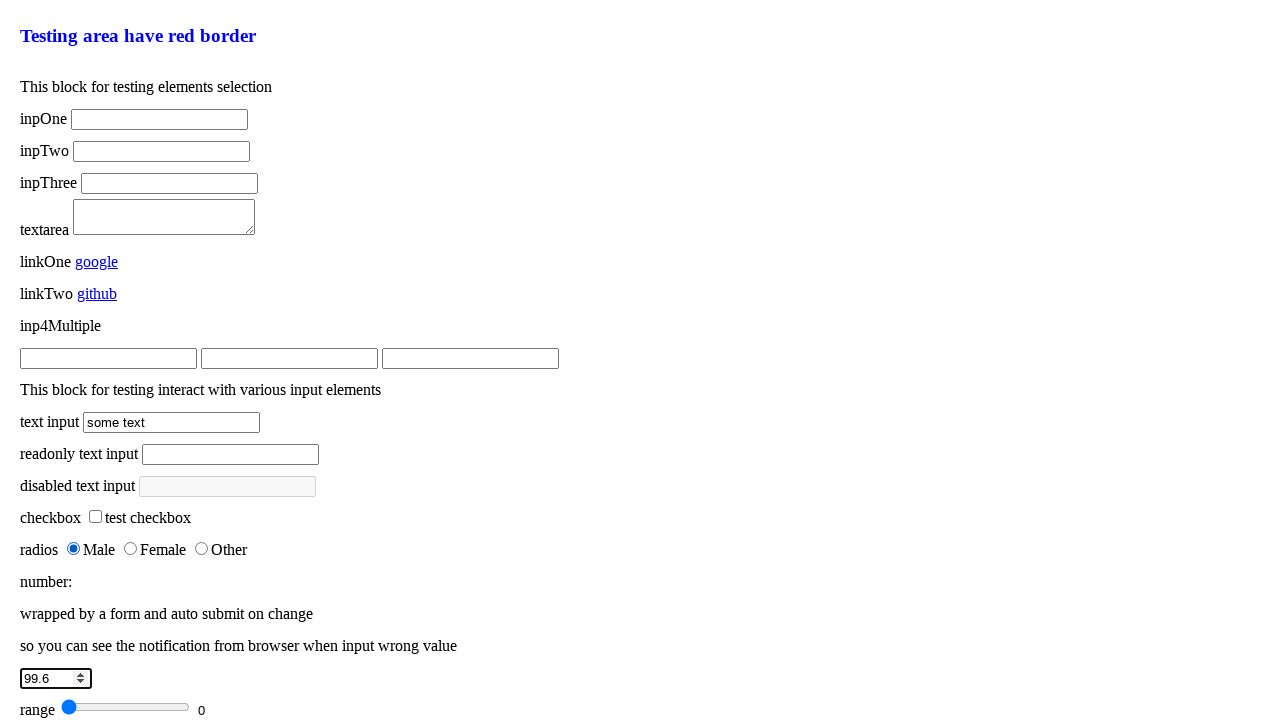

Clicked range input slider at (91, 704) on .input-elements .test-range-input
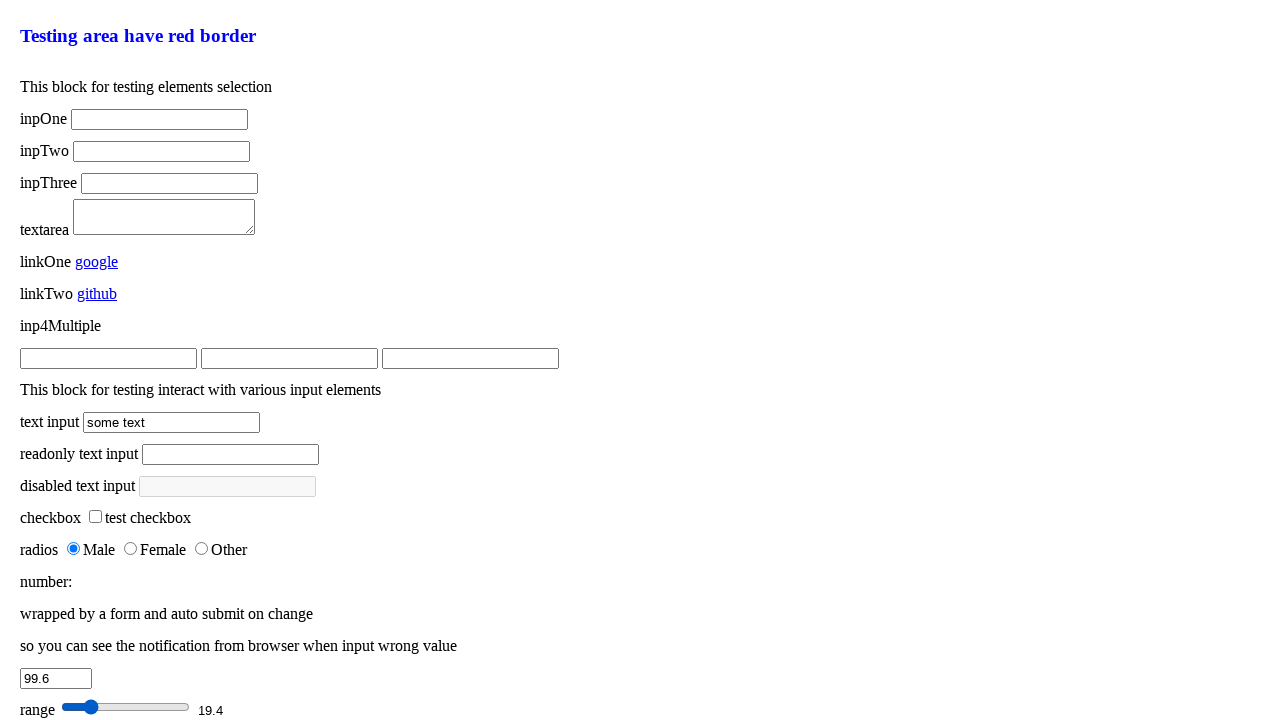

Pressed ArrowUp on range input on .input-elements .test-range-input
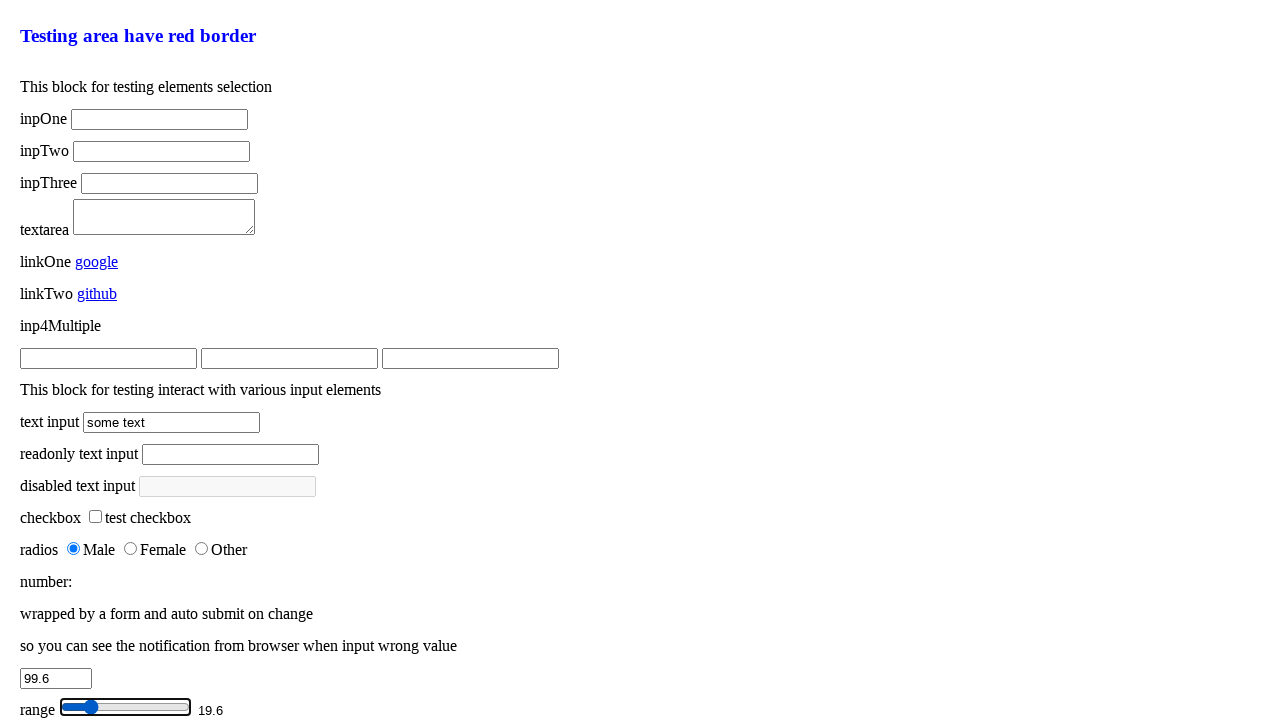

Pressed ArrowUp on range input on .input-elements .test-range-input
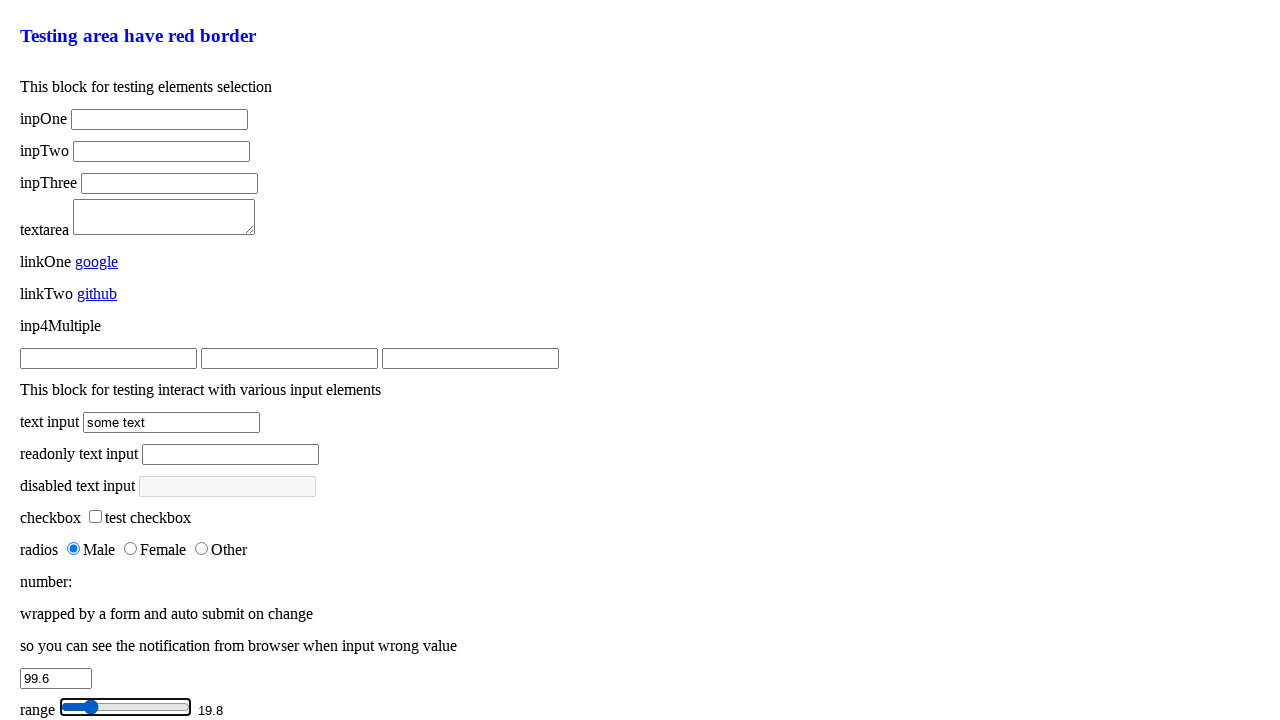

Pressed ArrowUp on range input on .input-elements .test-range-input
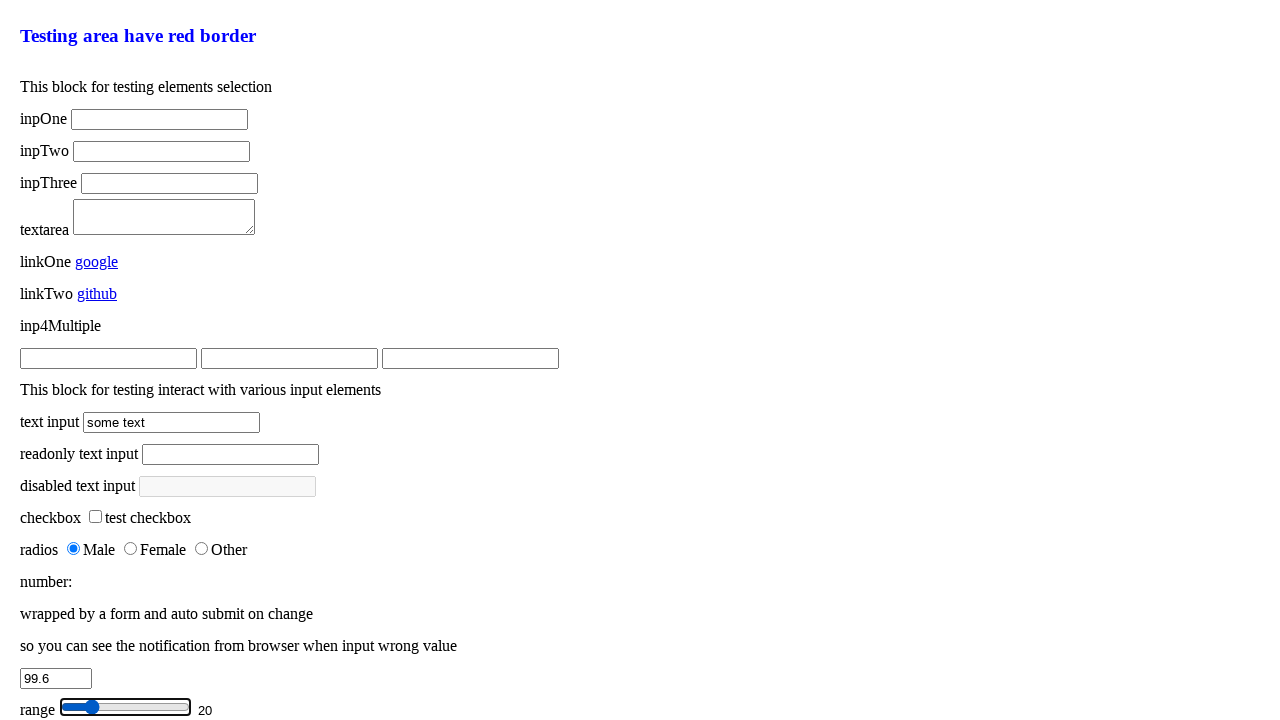

Pressed ArrowDown on range input on .input-elements .test-range-input
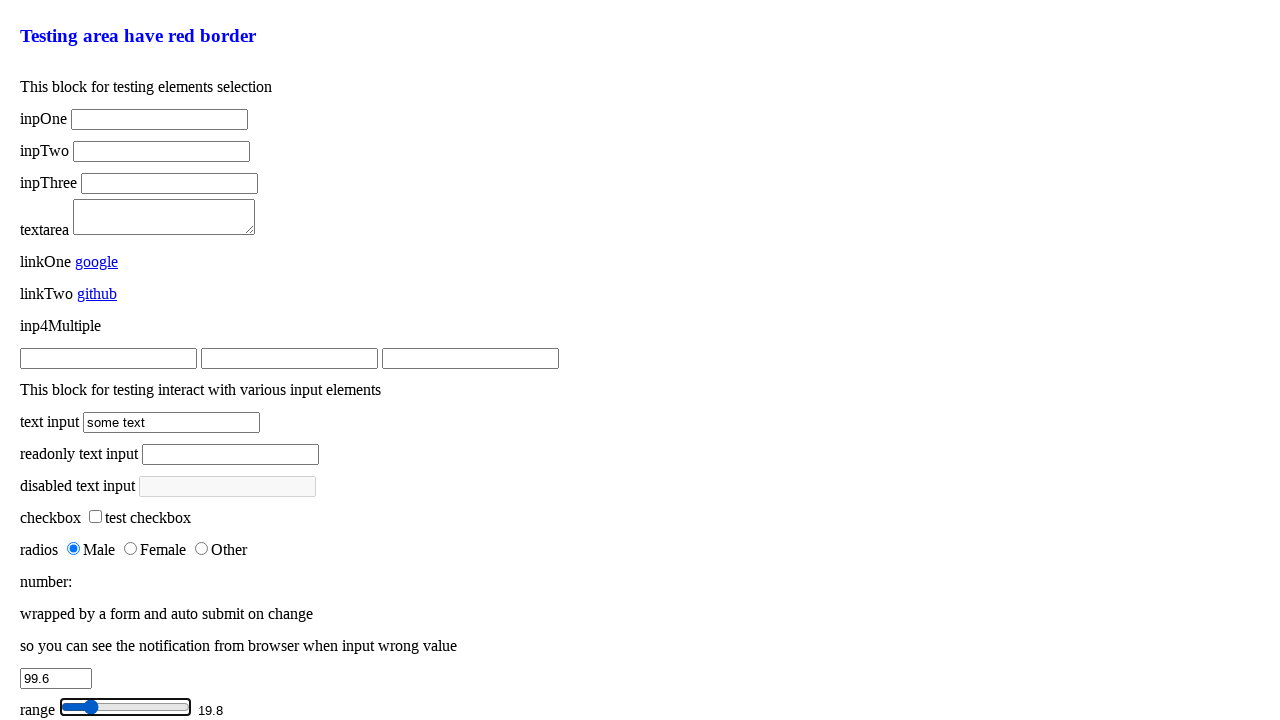

Pressed ArrowDown on range input on .input-elements .test-range-input
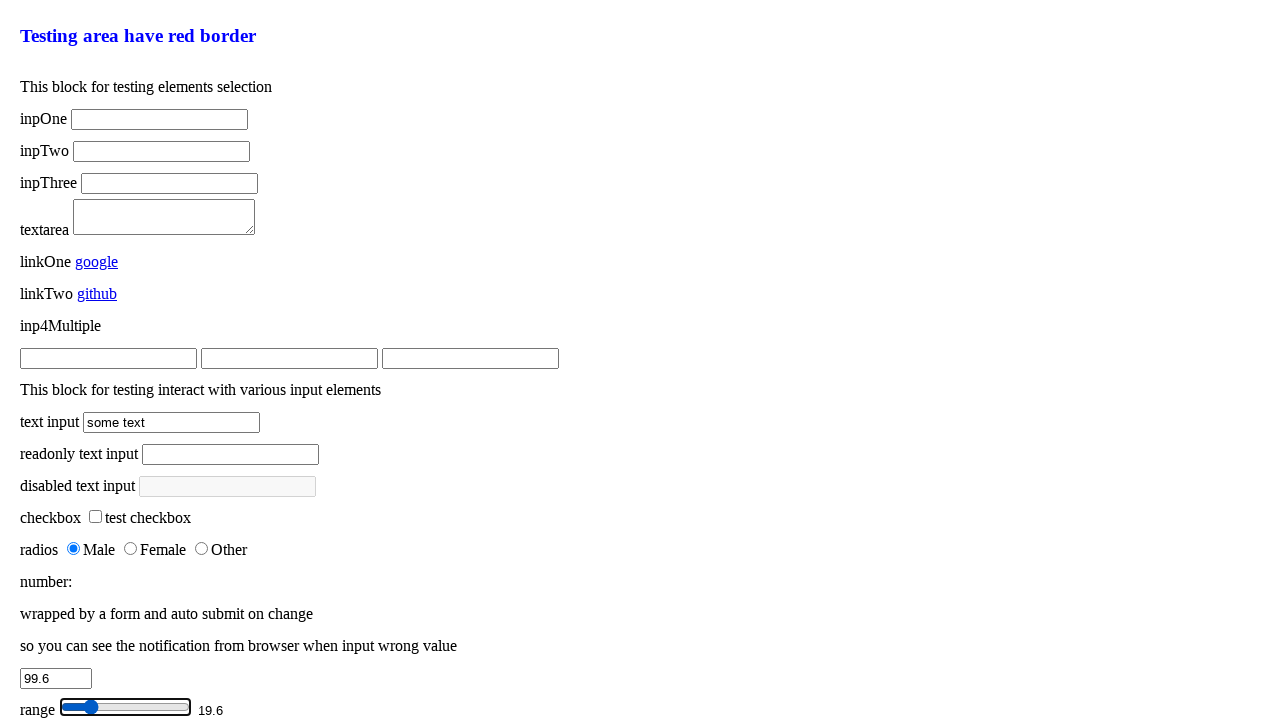

Pressed ArrowDown on range input on .input-elements .test-range-input
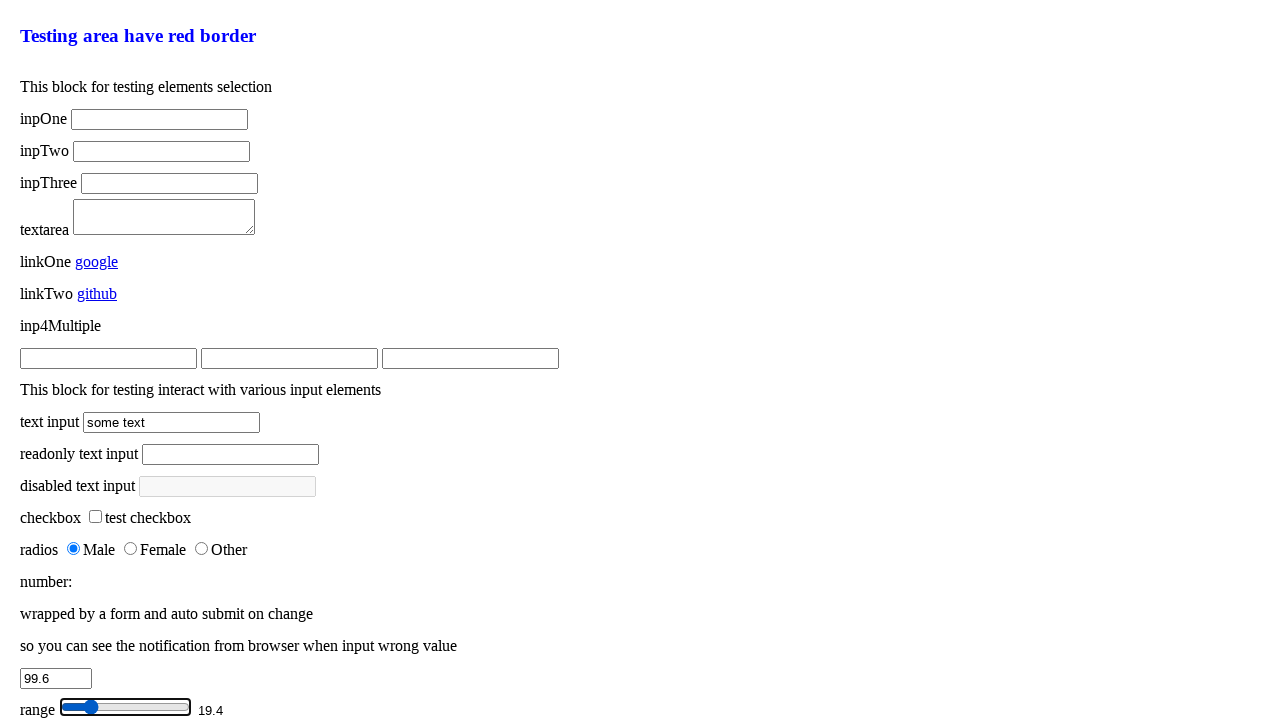

Changed color input value to '#8347AE' via JavaScript
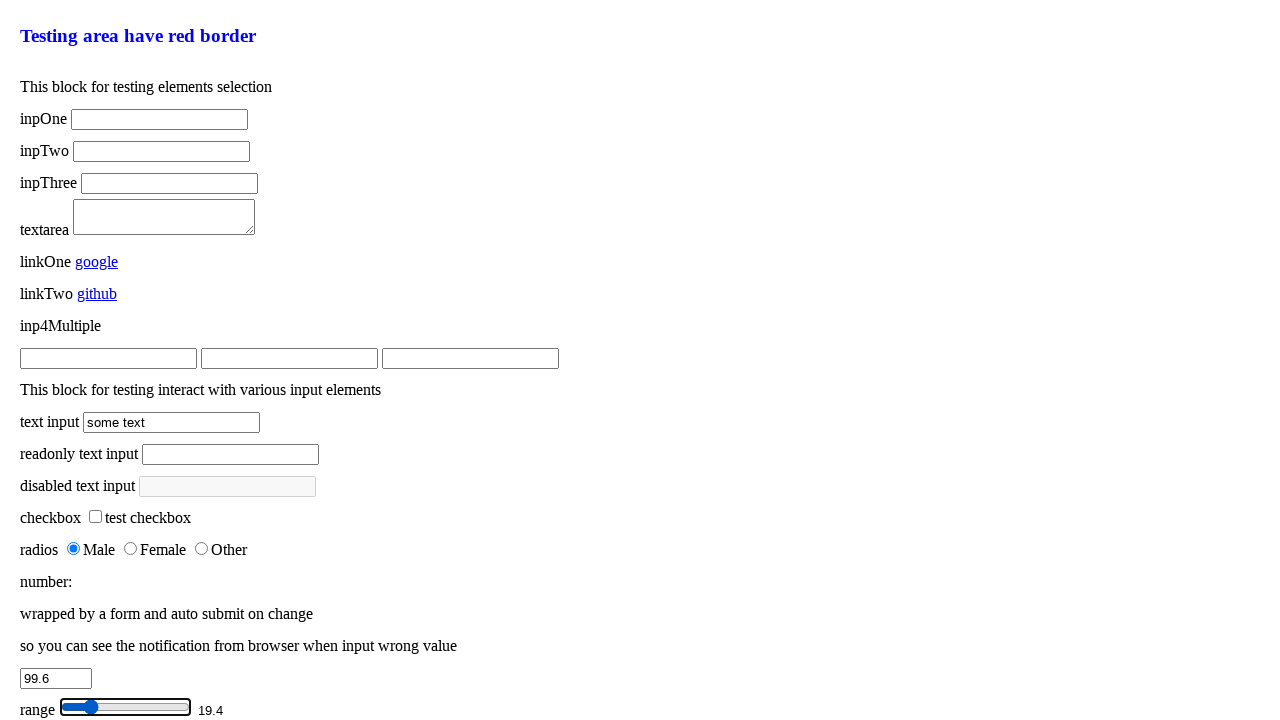

Changed date input value to '2019-01-05' via JavaScript
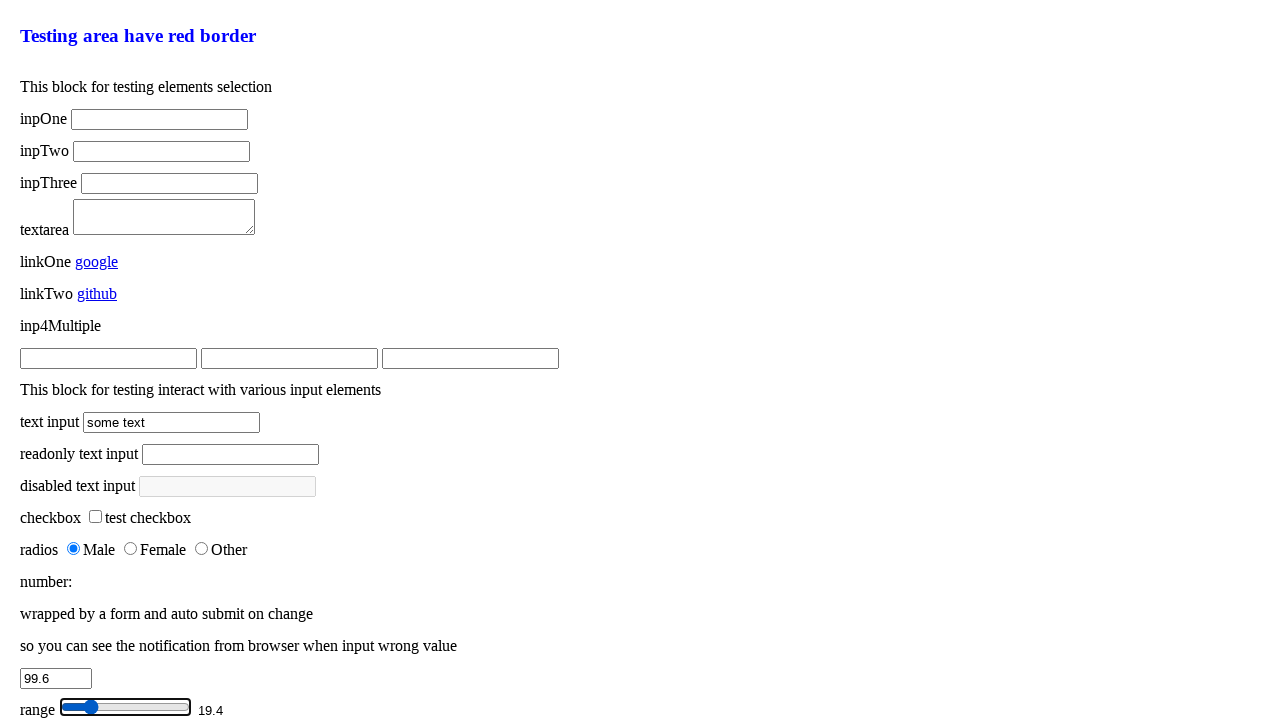

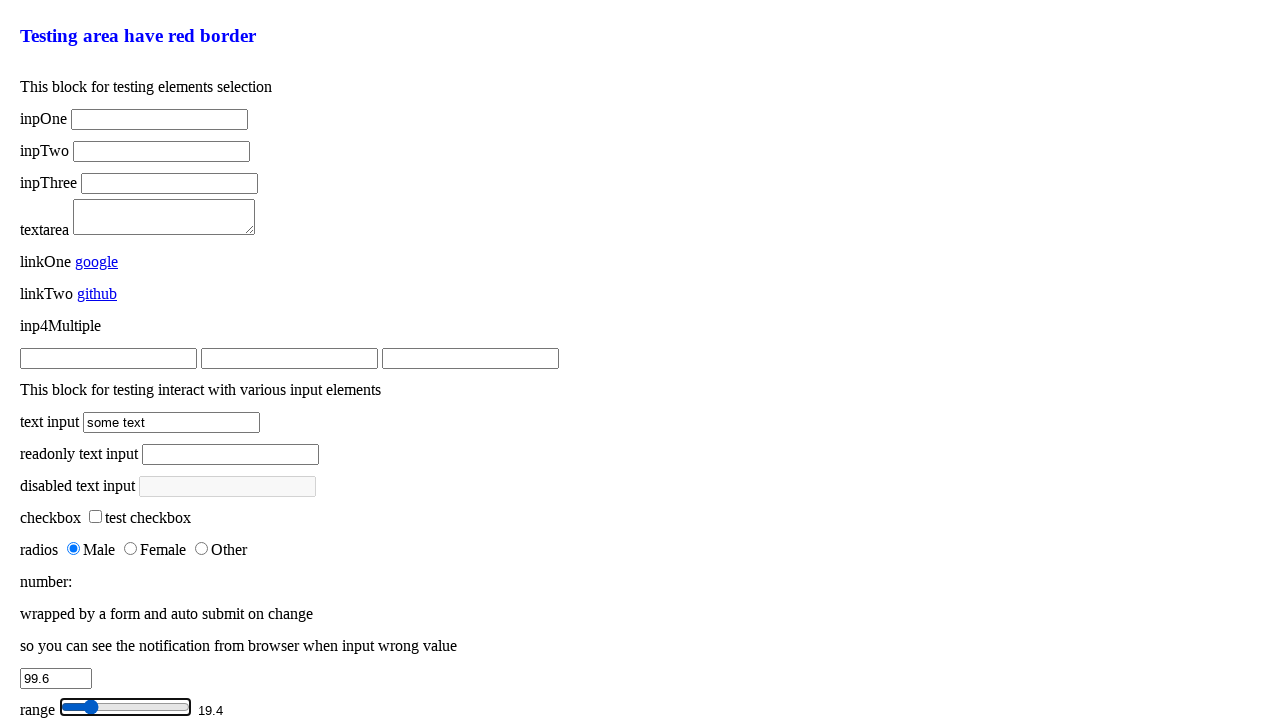